Tests date picker functionality by selecting a specific date (day, month, year) from a calendar widget on a form

Starting URL: https://demoqa.com/automation-practice-form

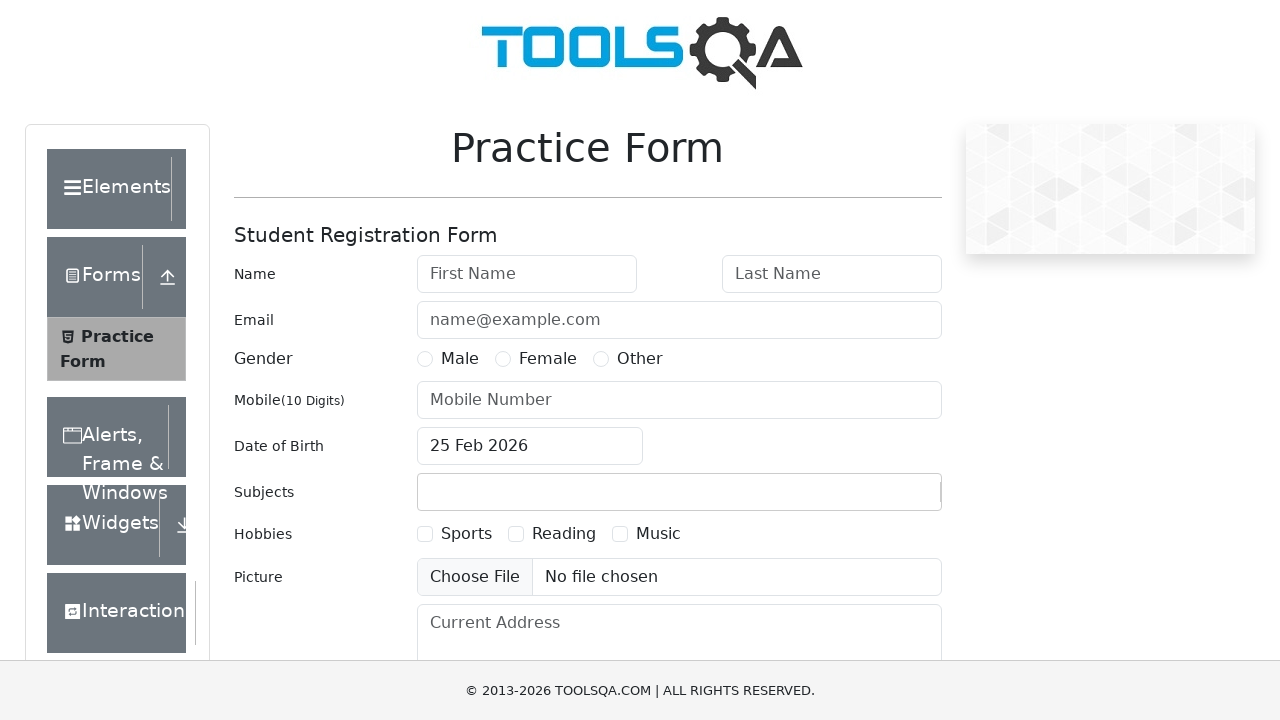

Clicked date input field to open calendar widget at (530, 446) on #dateOfBirthInput
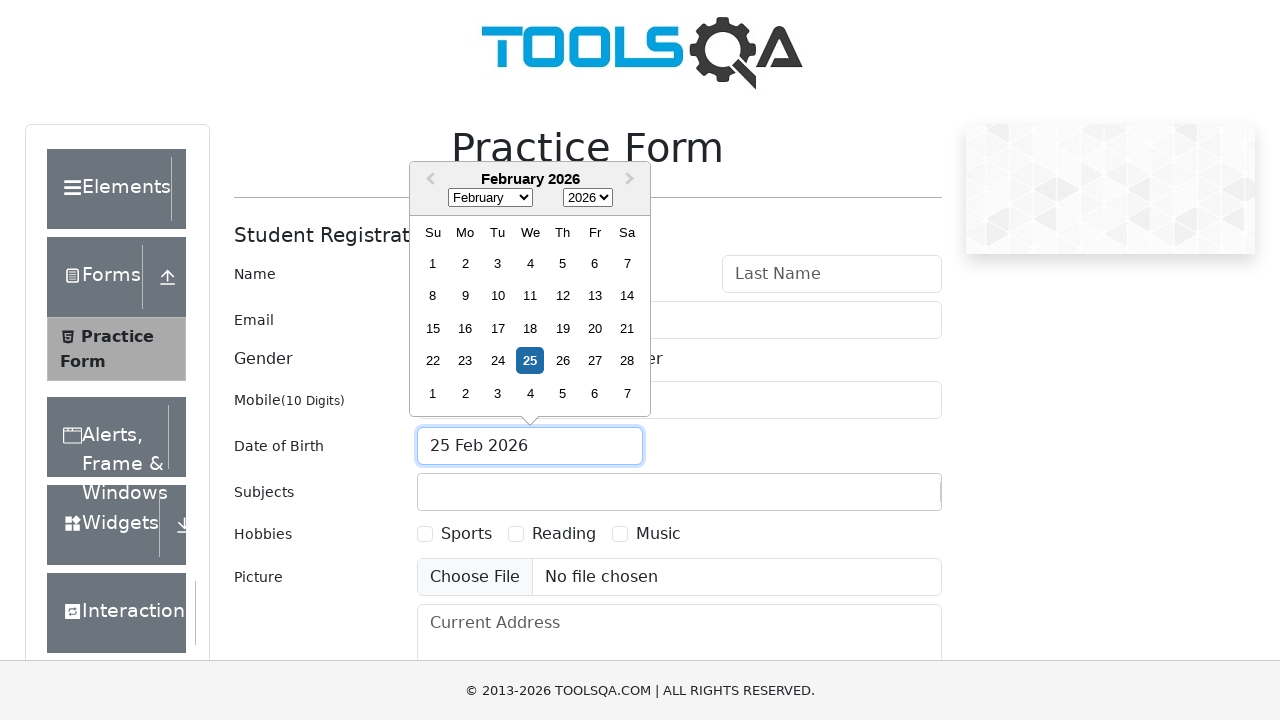

Selected January from month dropdown on select.react-datepicker__month-select
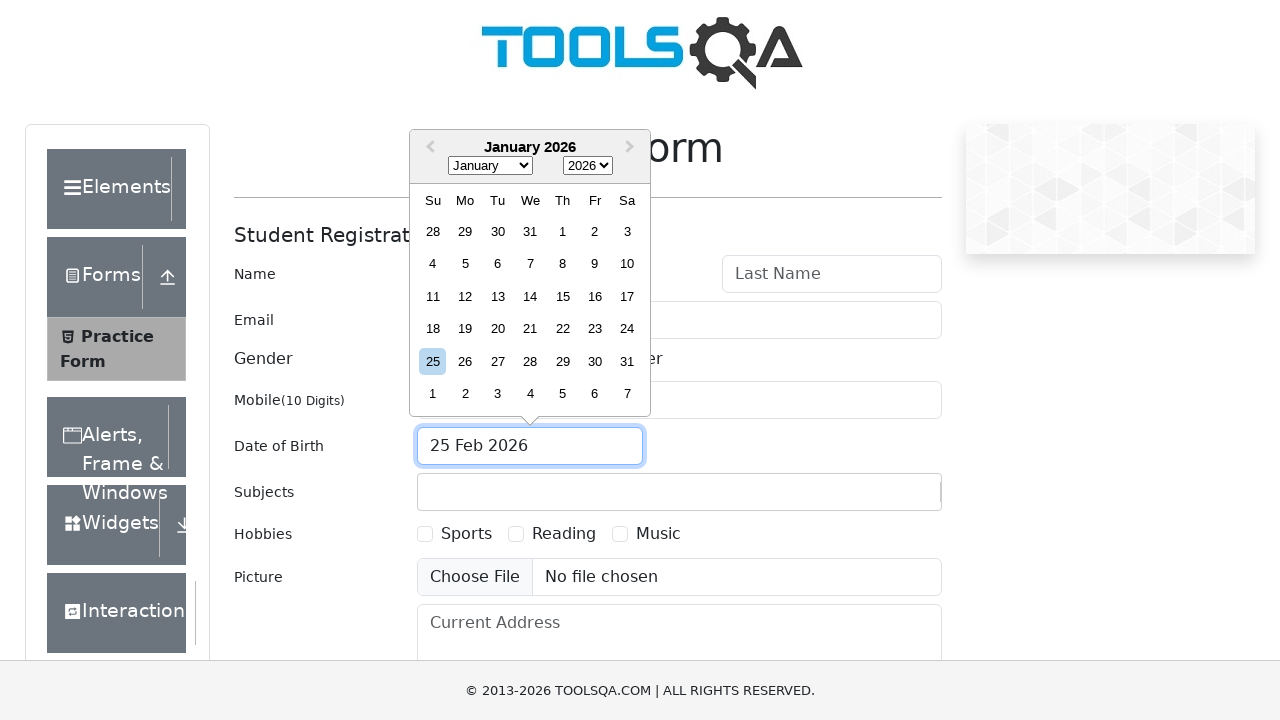

Selected 1992 from year dropdown on select.react-datepicker__year-select
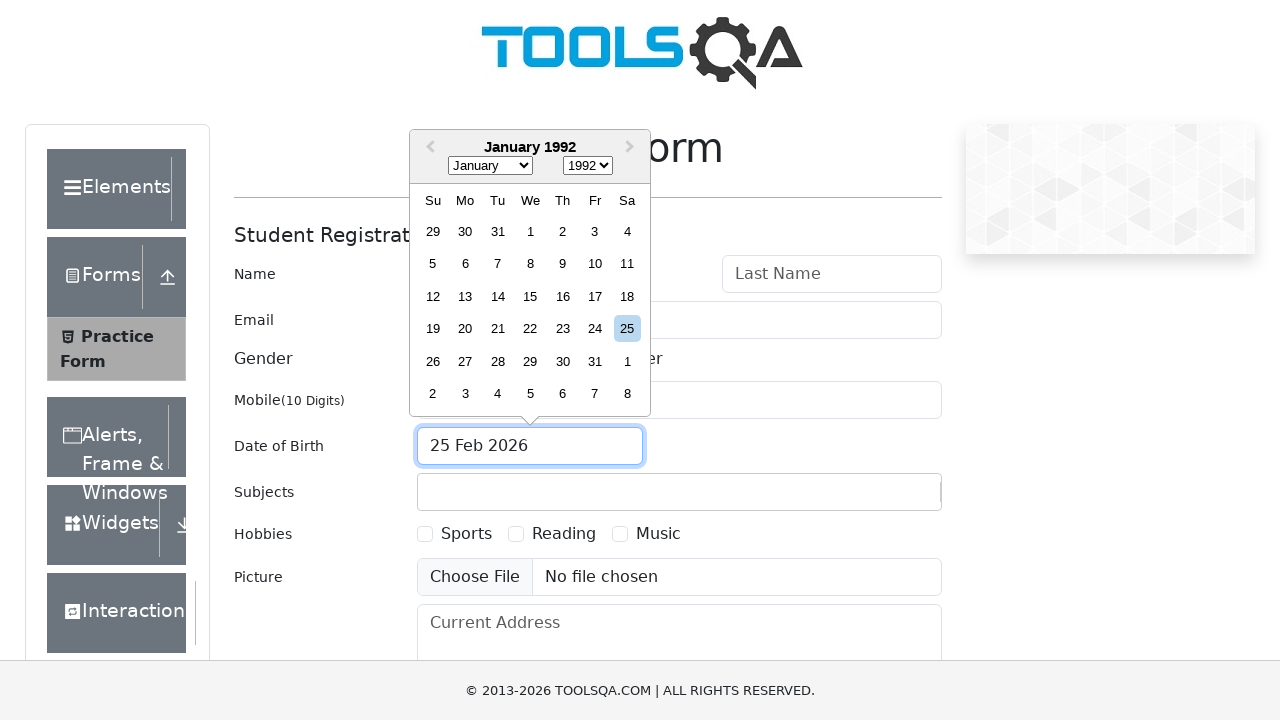

Clicked day 24 in calendar grid
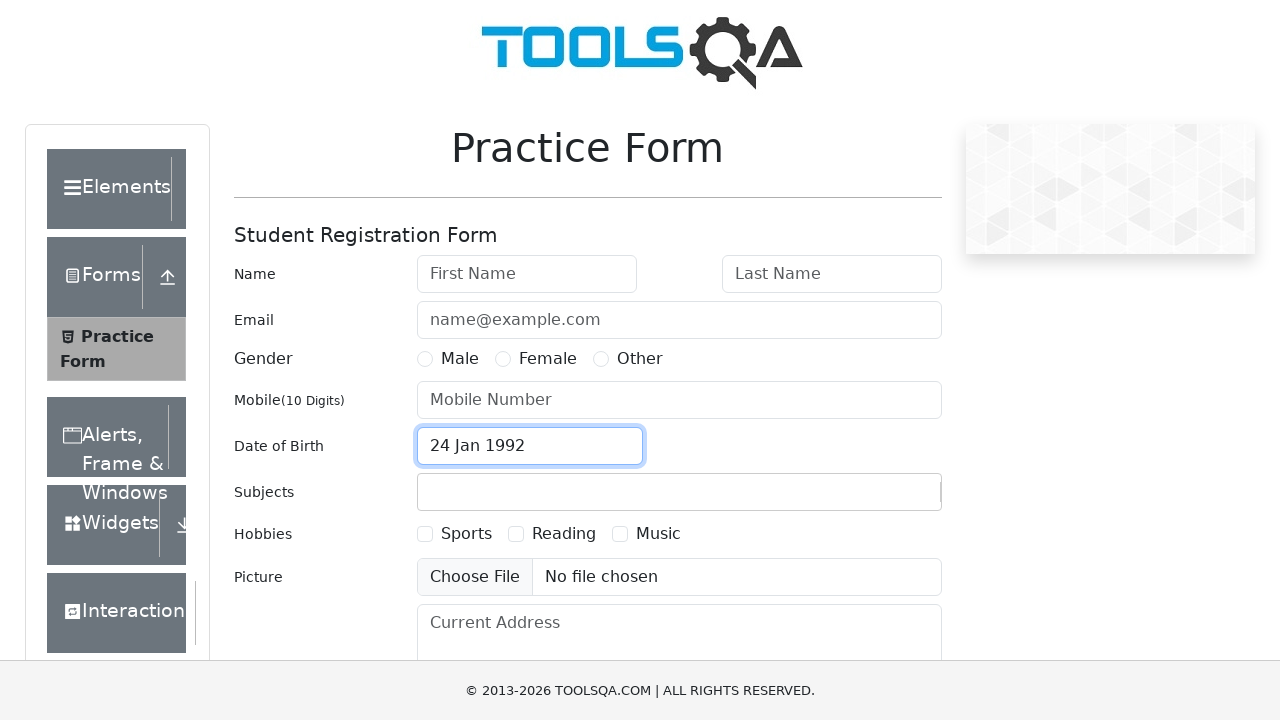

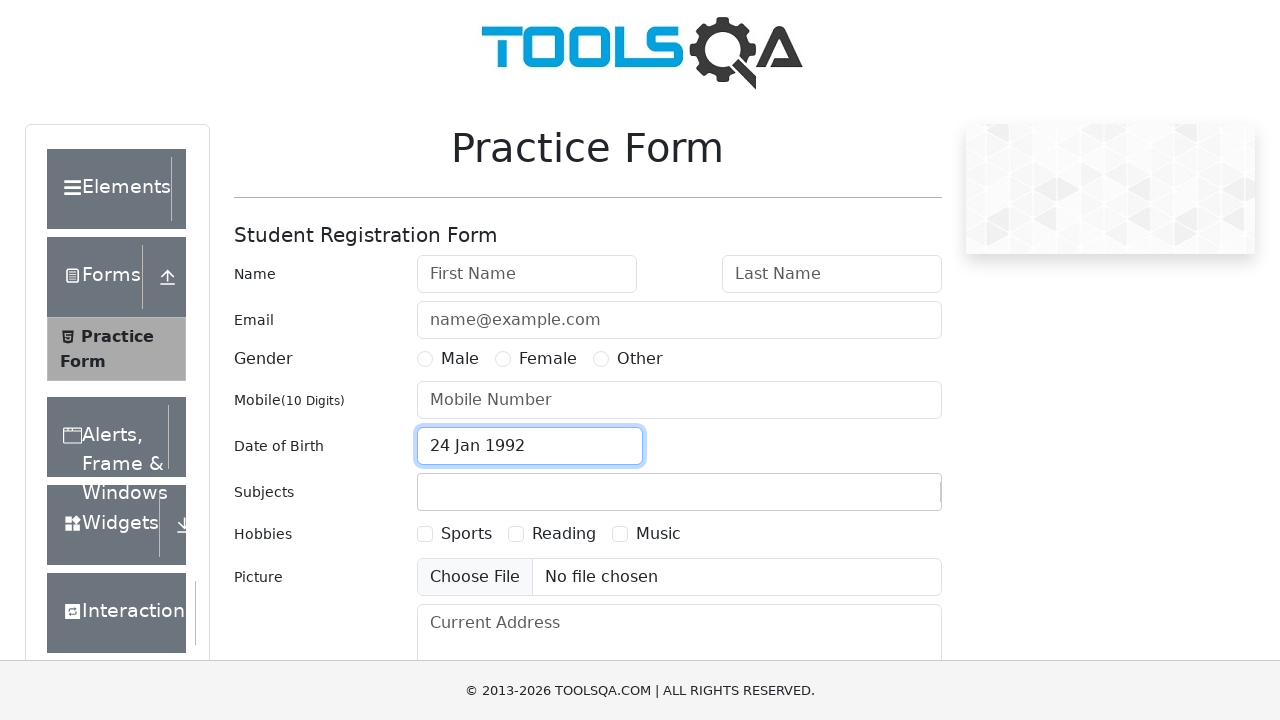